Verifies that an input element with no type attribute is enabled

Starting URL: https://www.selenium.dev/selenium/web/inputs.html

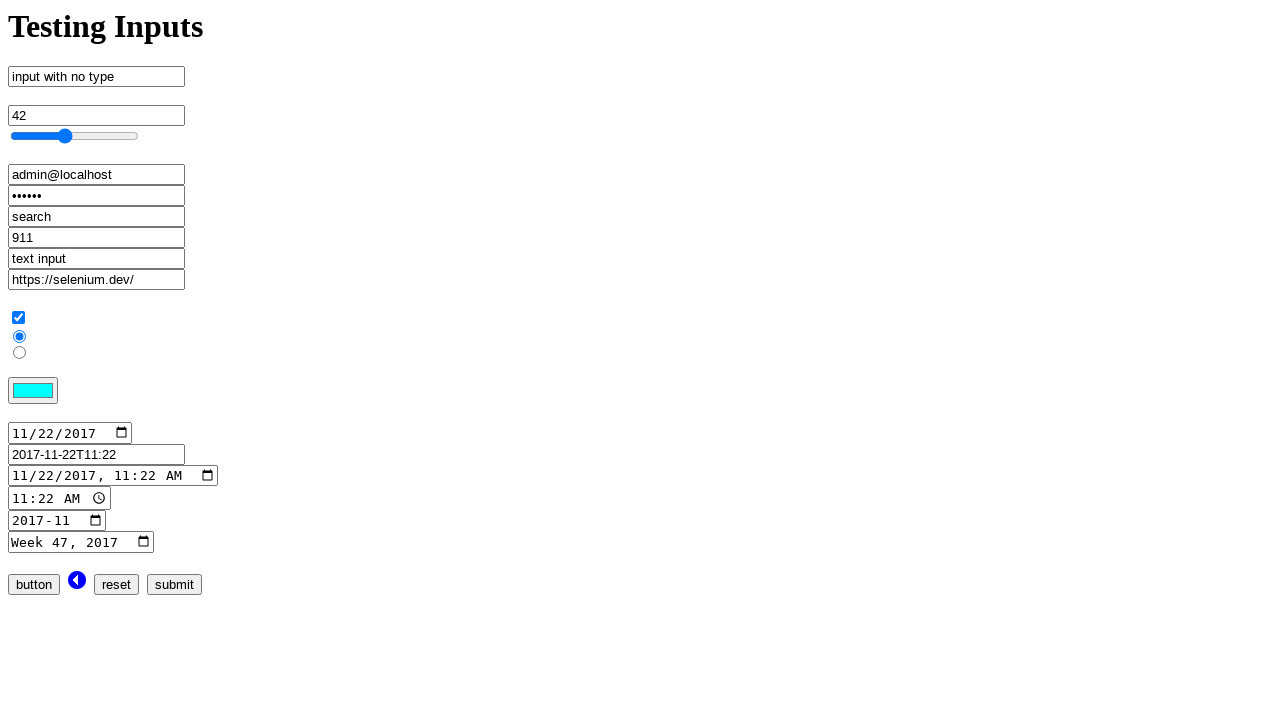

Navigated to inputs.html page
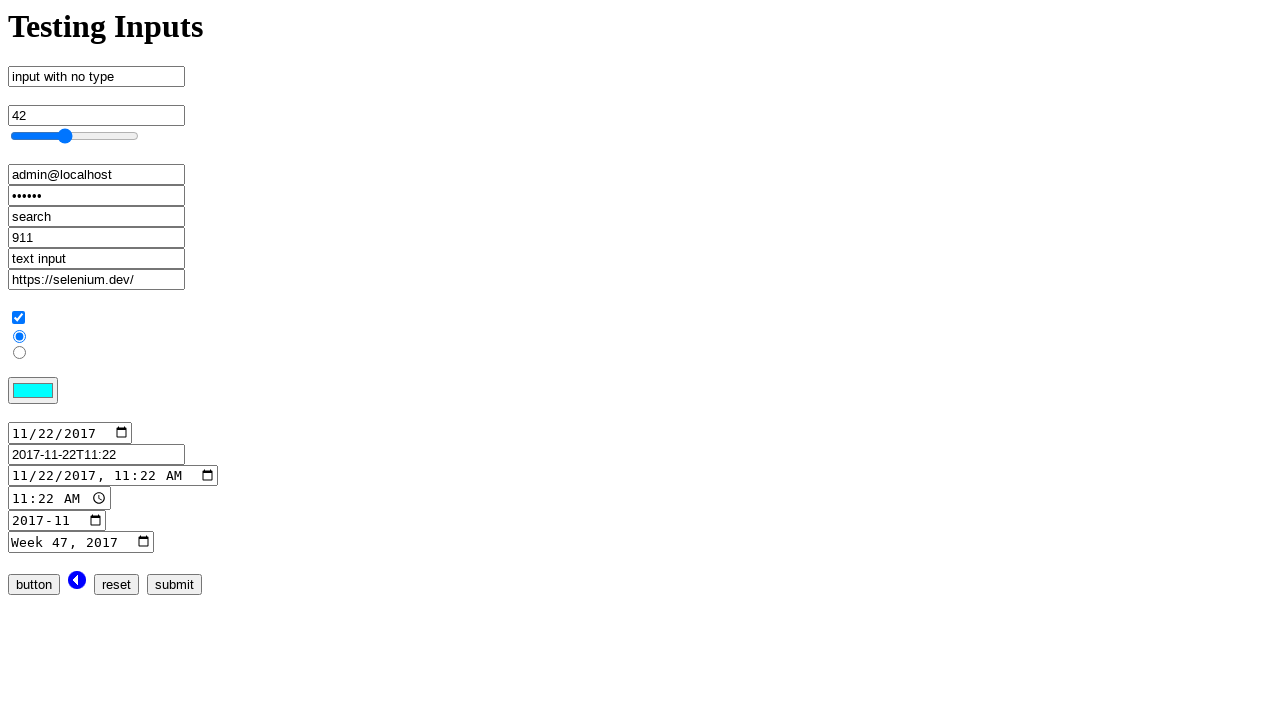

Verified that input element with no type attribute is enabled
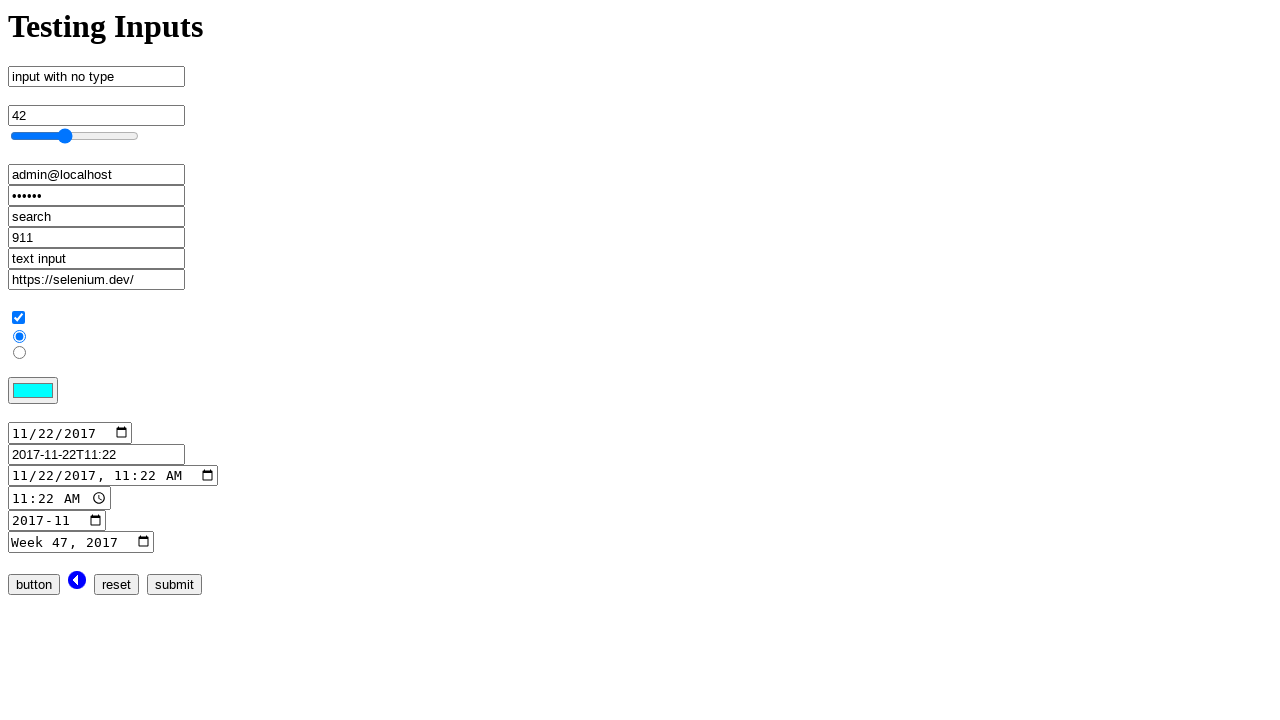

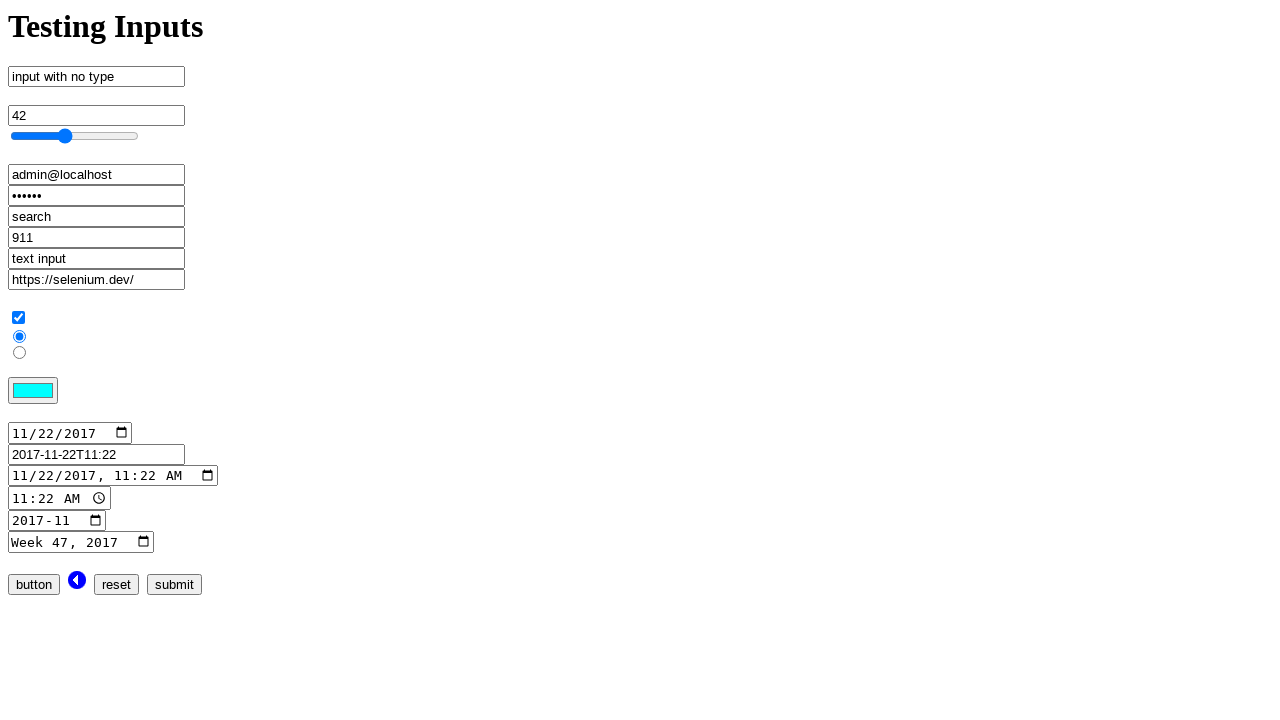